Tests filling a text box form using JavaScript execution to set values and submit, then verifies the output

Starting URL: https://demoqa.com/text-box

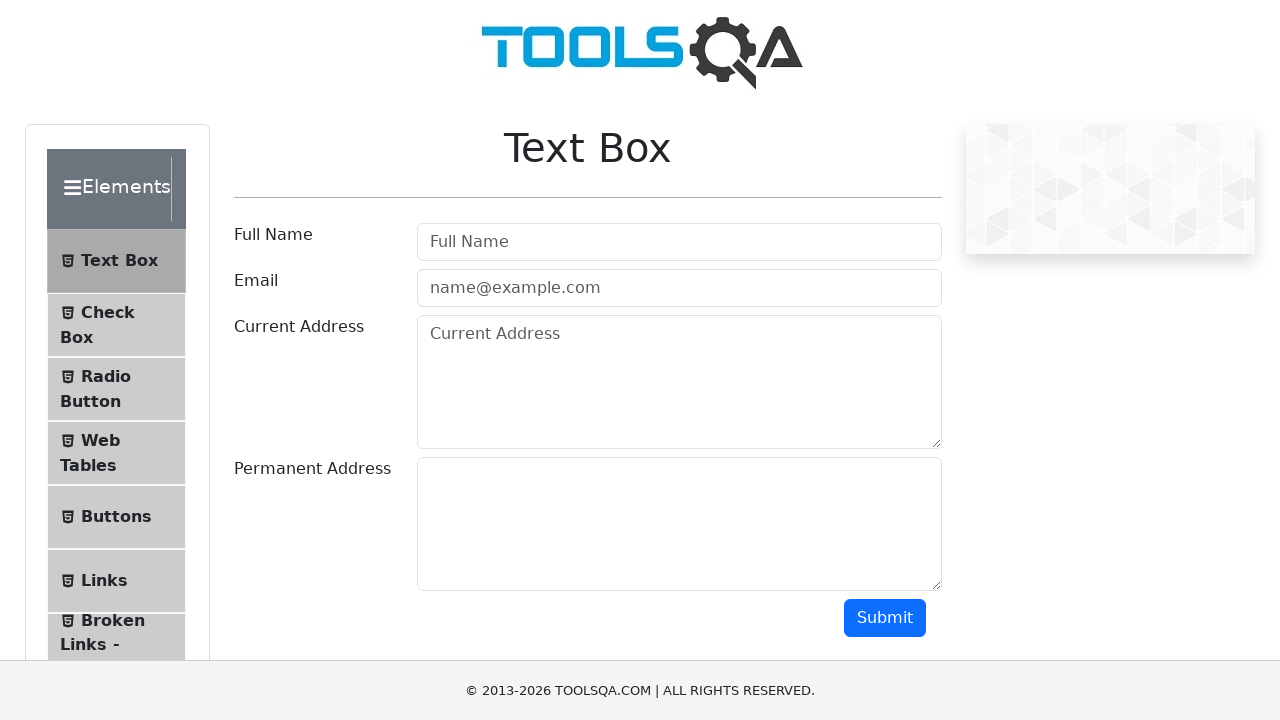

Filled userName field with 'Victor' using JavaScript
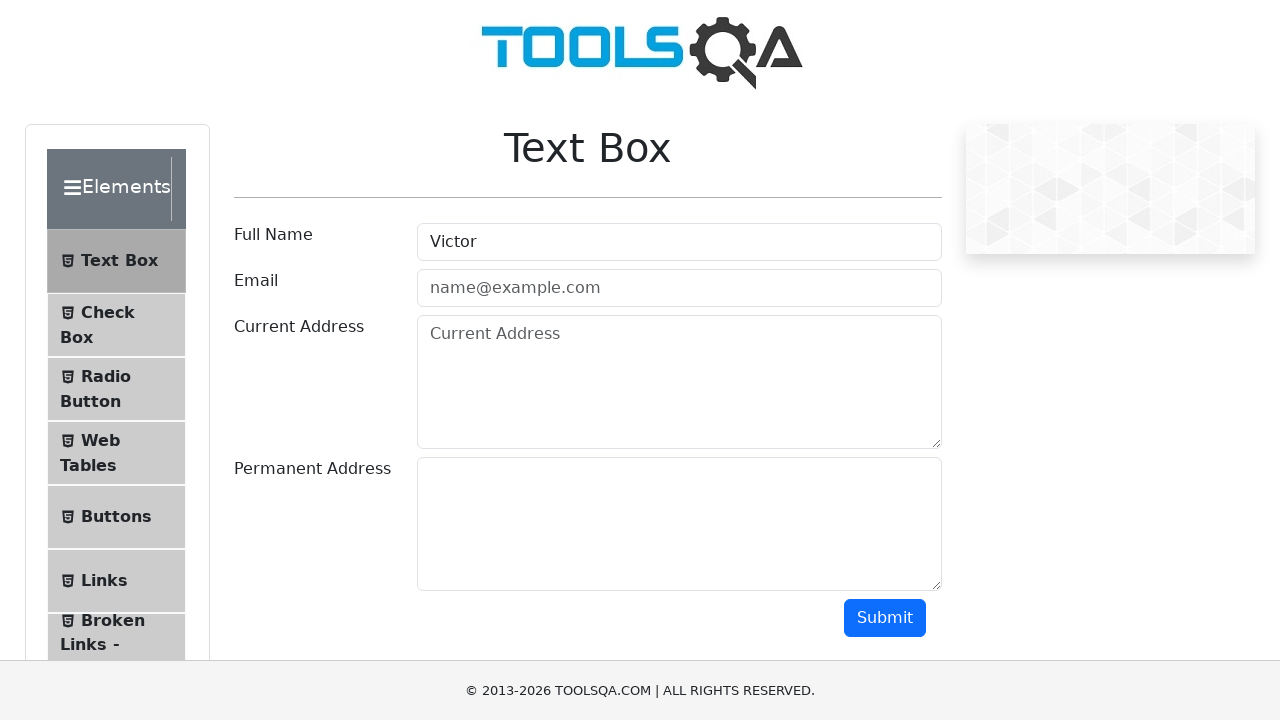

Filled userEmail field with 'email@gmail.com' using JavaScript
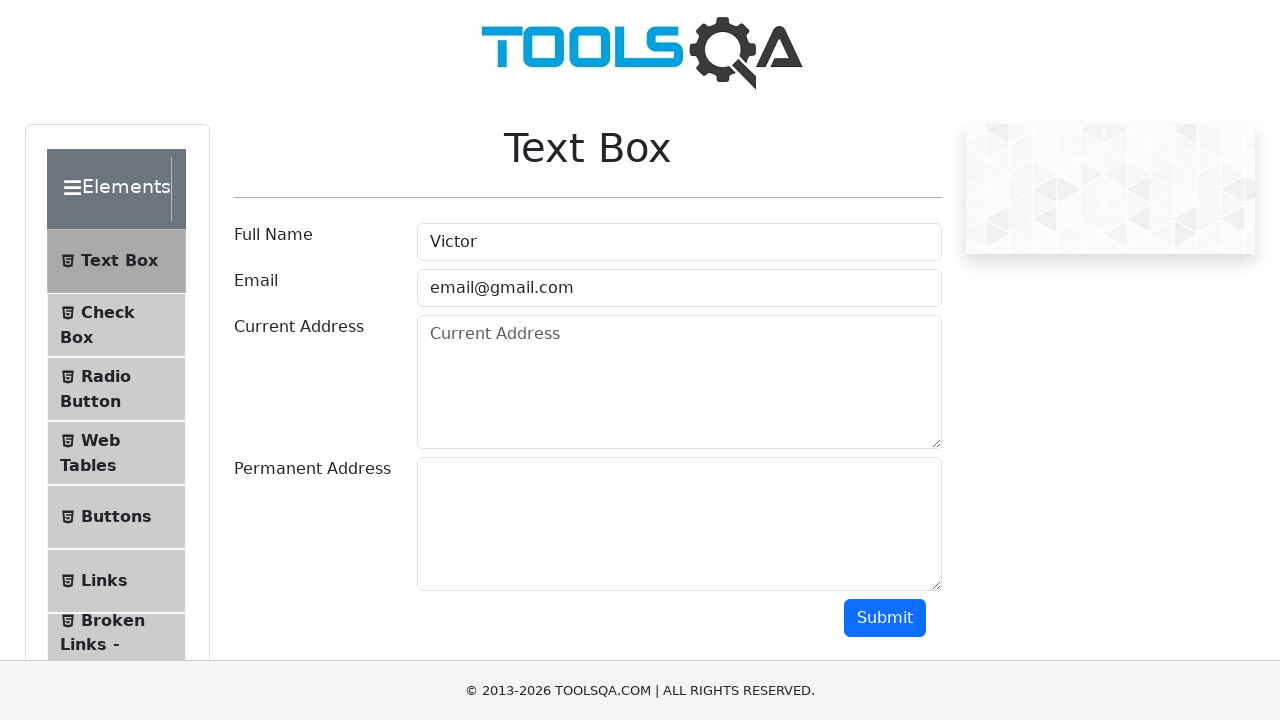

Filled currentAddress field with 'currentAddress' using JavaScript
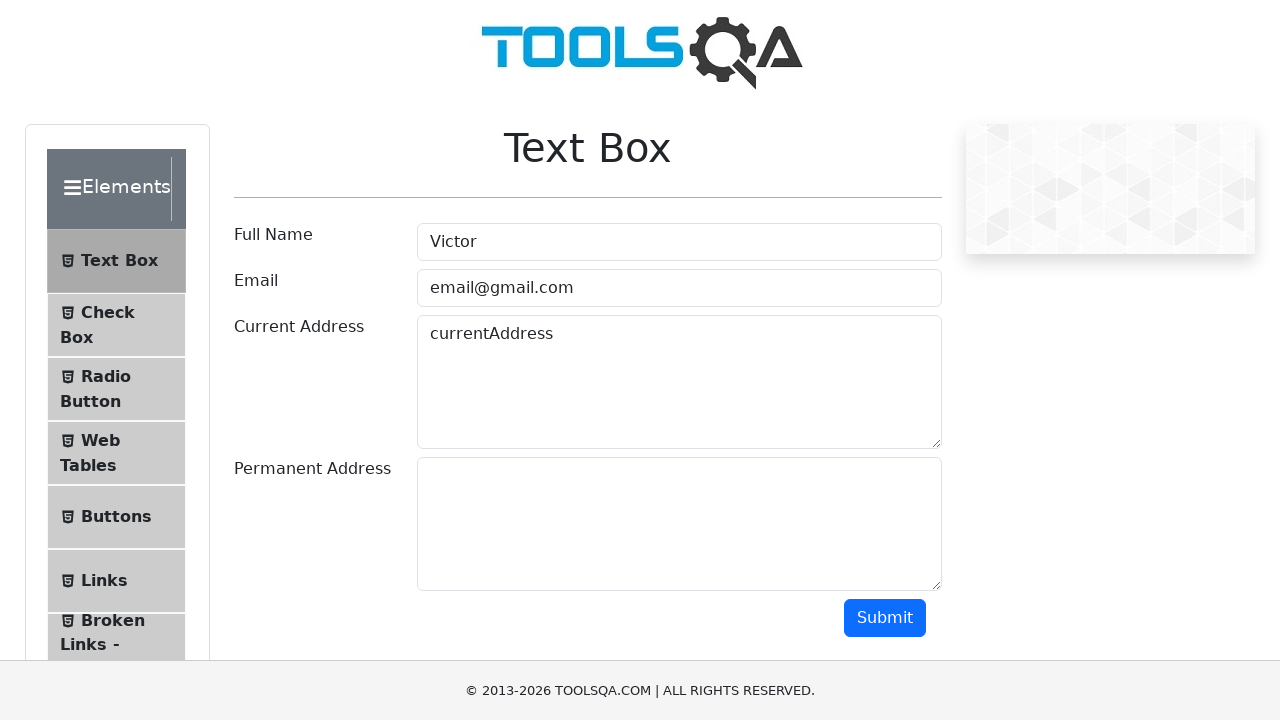

Filled permanentAddress field with 'permanentAddress' using JavaScript
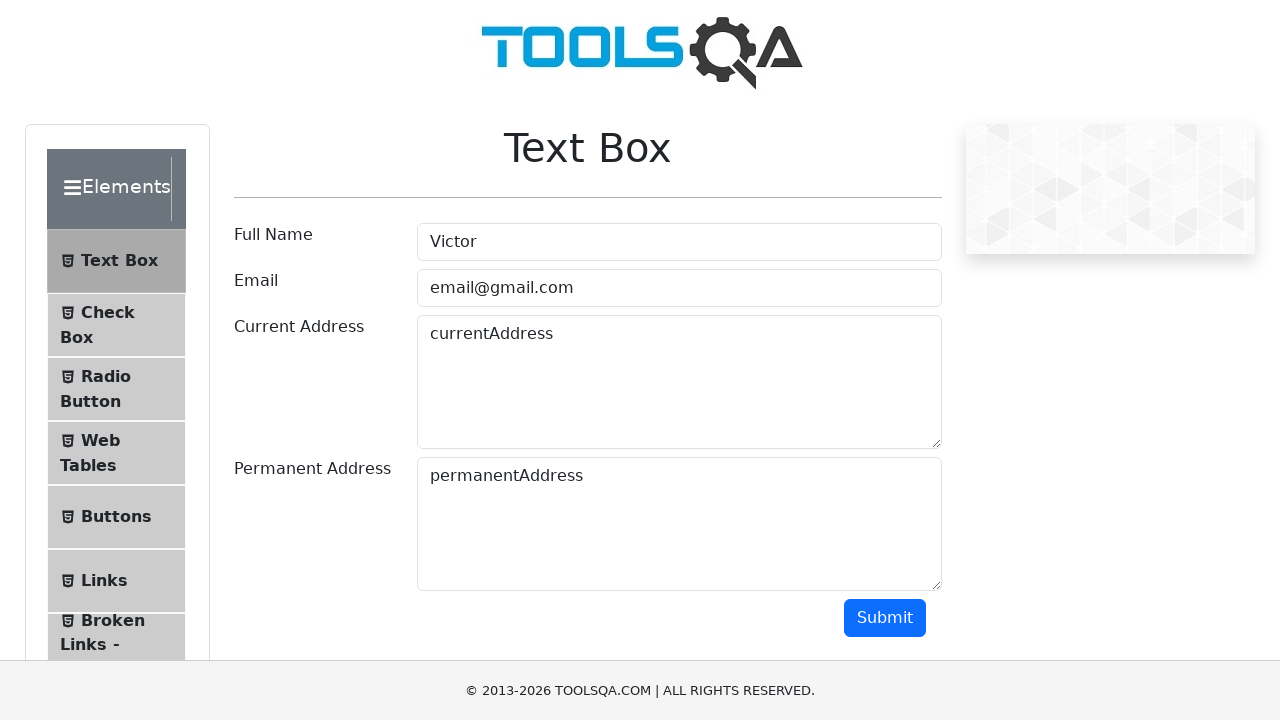

Clicked submit button using JavaScript
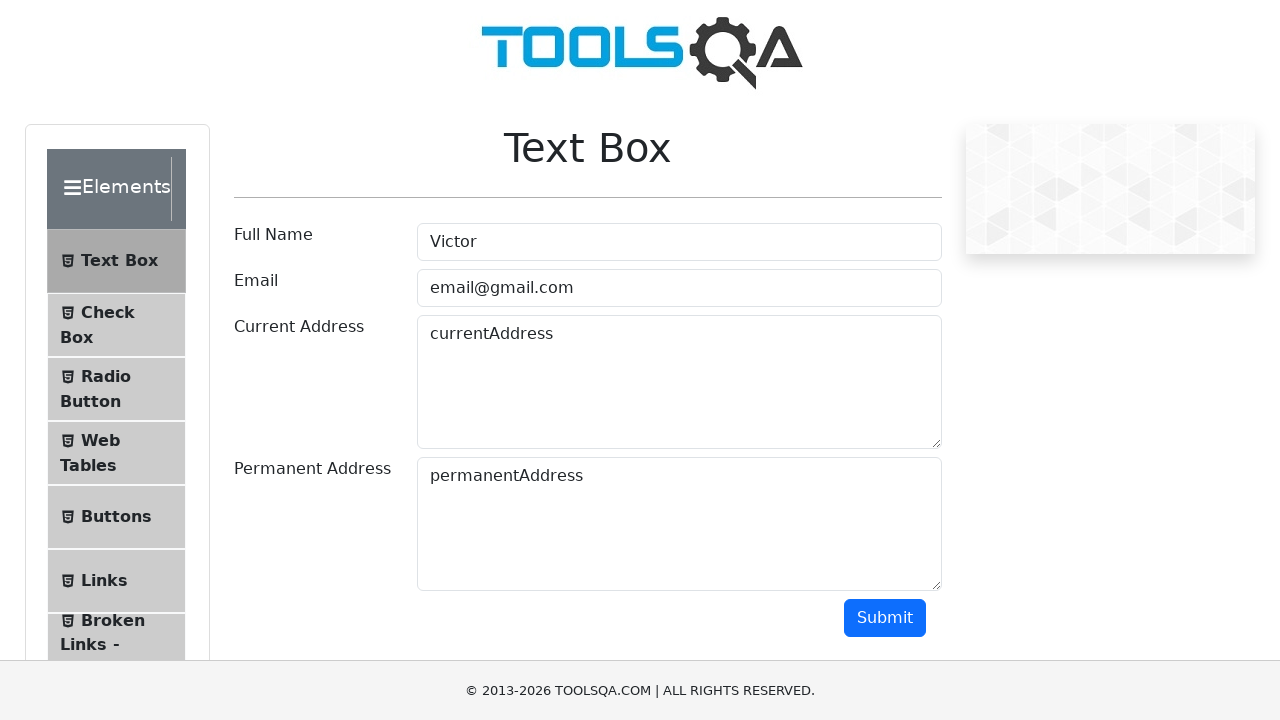

Output name field loaded after form submission
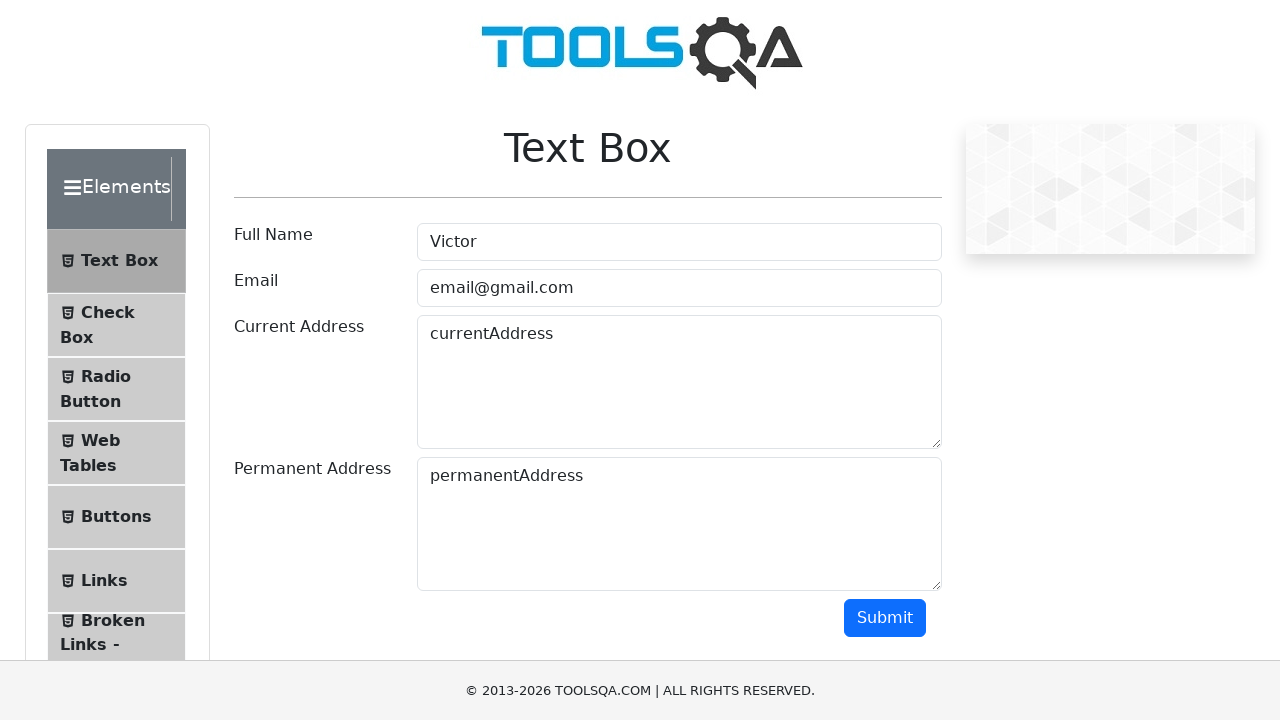

Retrieved actual name text from output
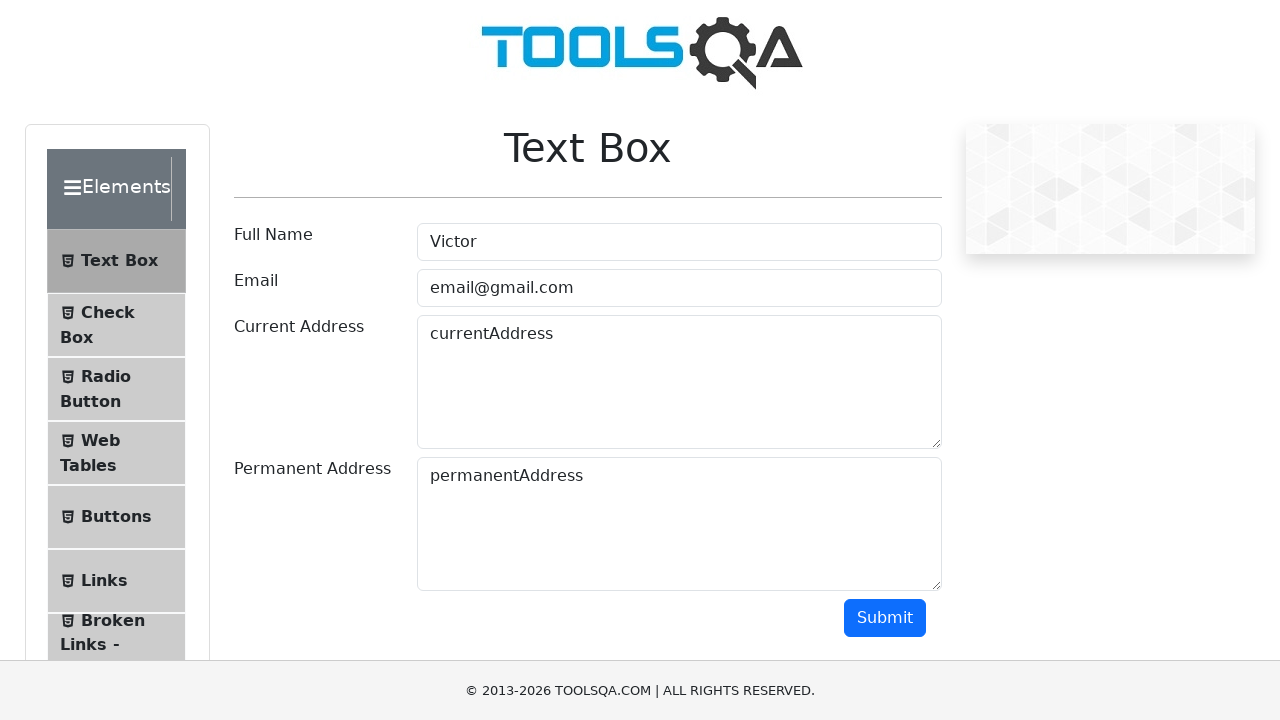

Verified that output name matches expected value 'Name:Victor'
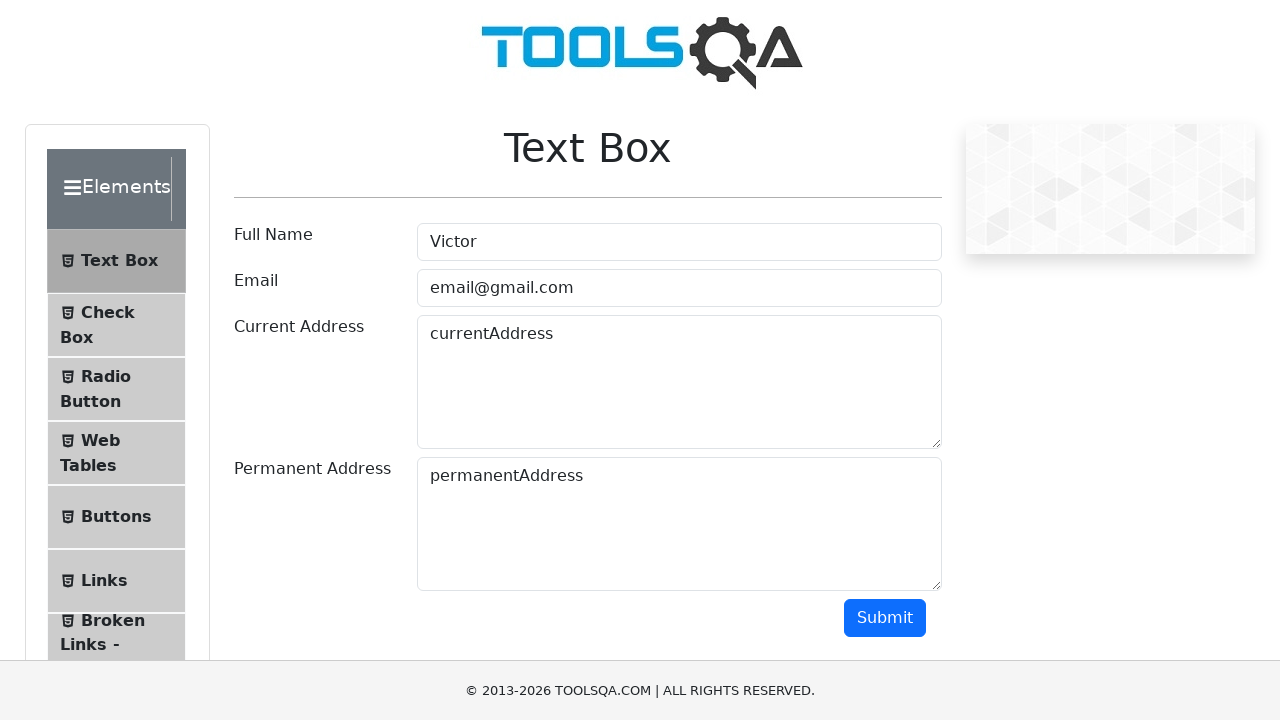

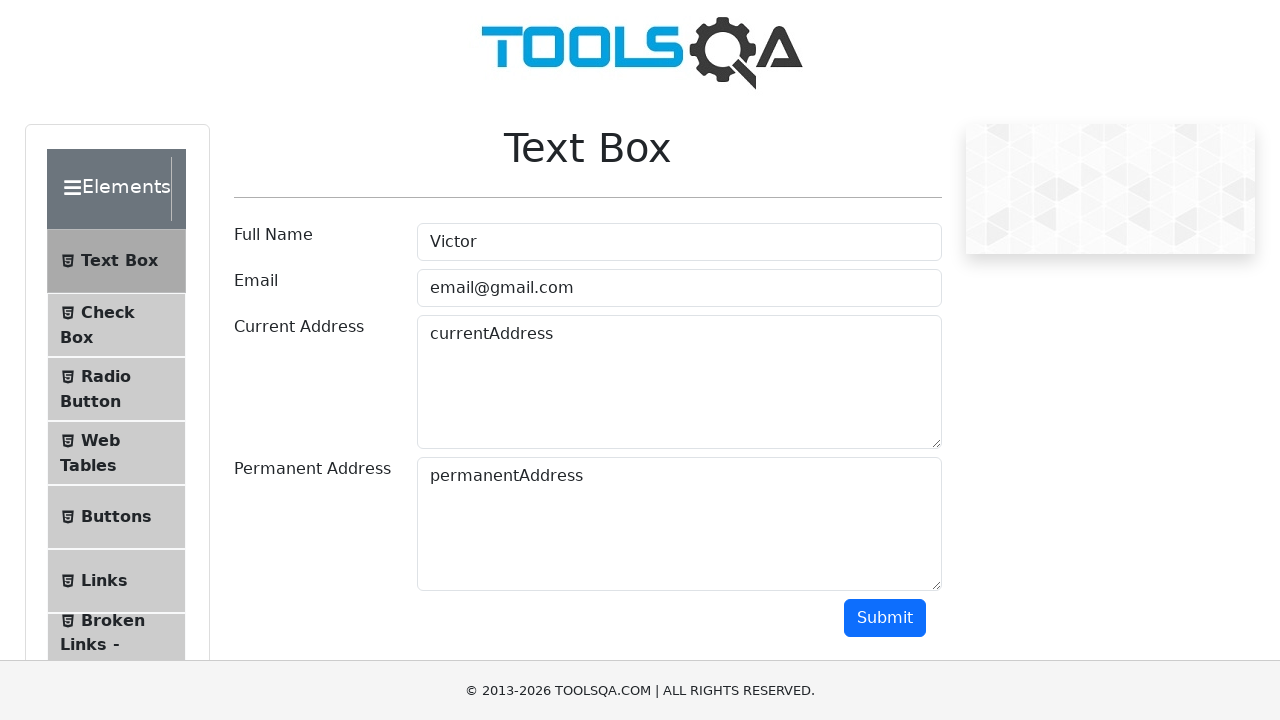